Verifies that the login page displays the correct welcome heading text

Starting URL: https://www.tutorialspoint.com/selenium/practice/login.php

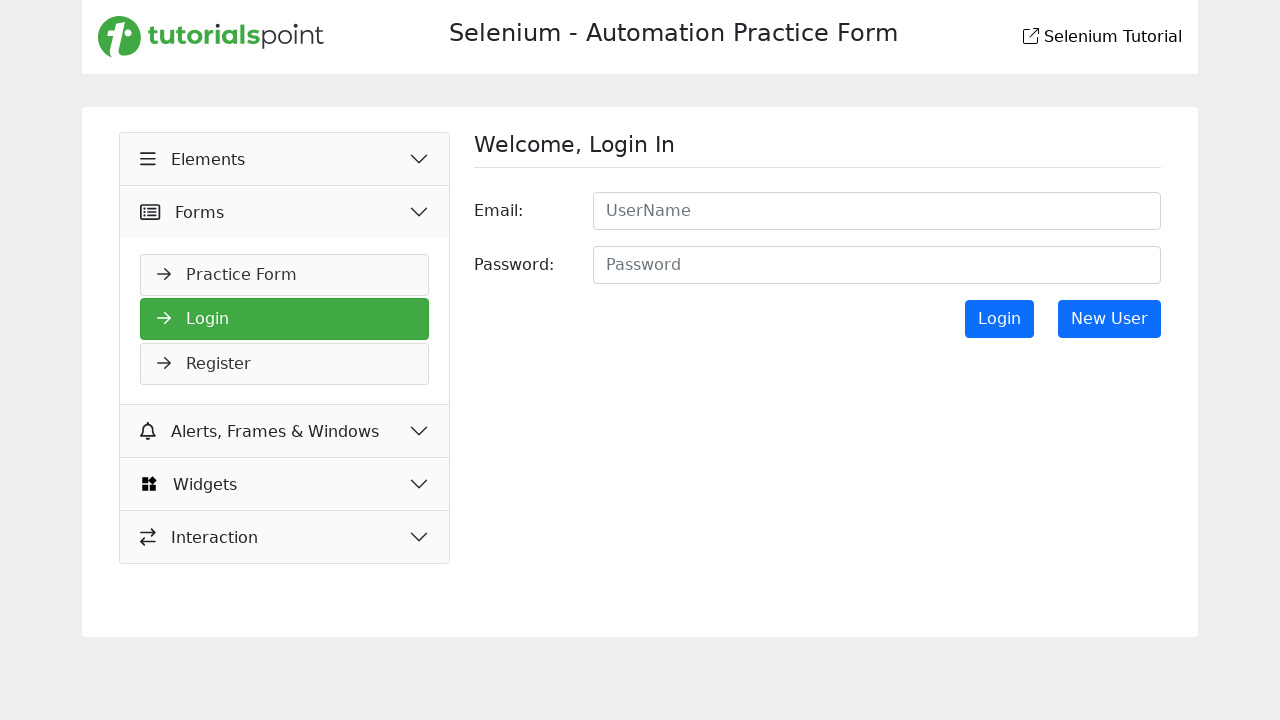

Navigated to login page at https://www.tutorialspoint.com/selenium/practice/login.php
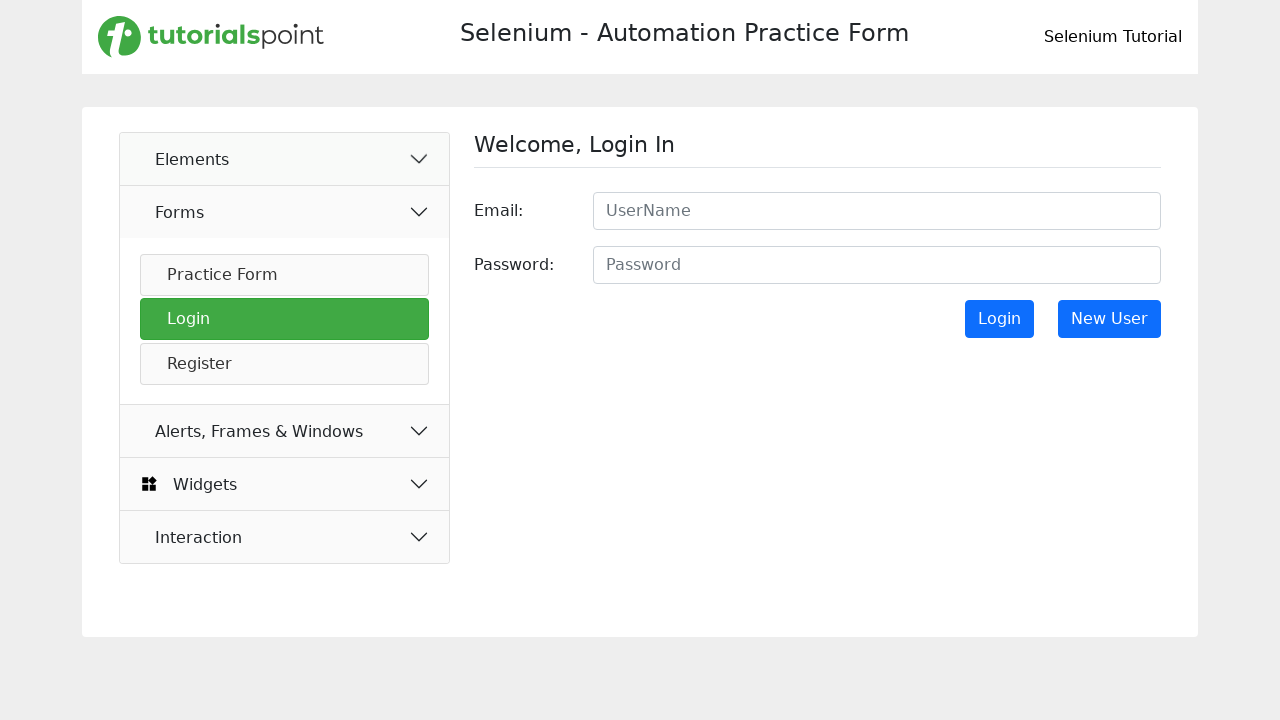

Located welcome heading element
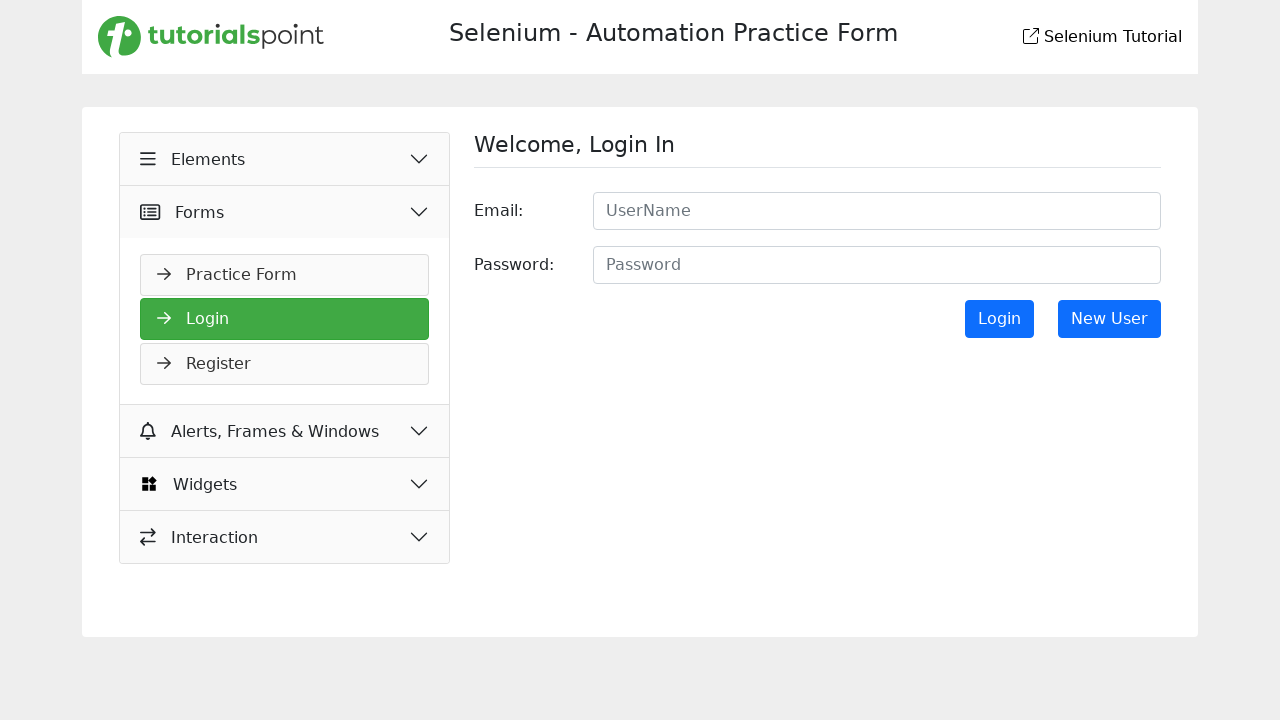

Verified welcome heading text matches 'Welcome, Login In'
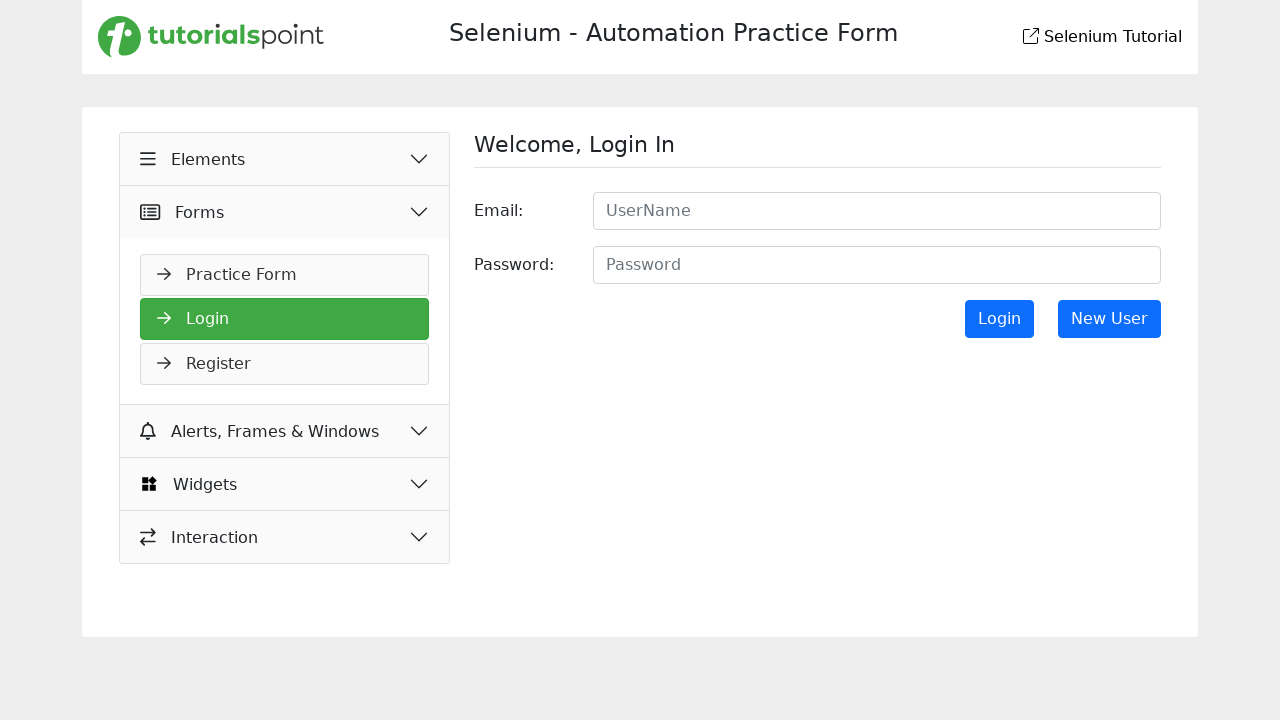

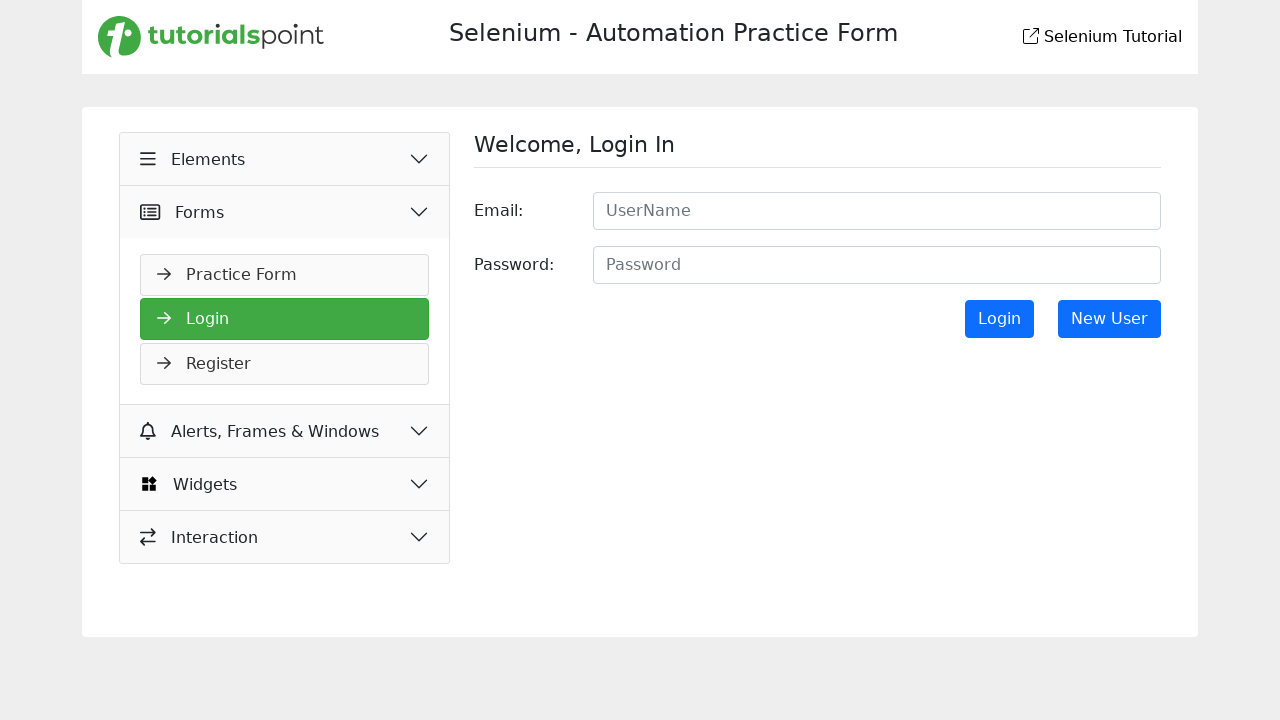